Tests explicit wait functionality by waiting for a price to drop to $100, then clicking a booking button and solving a mathematical calculation challenge by reading a value from the page, computing a formula, and submitting the answer.

Starting URL: http://suninjuly.github.io/explicit_wait2.html

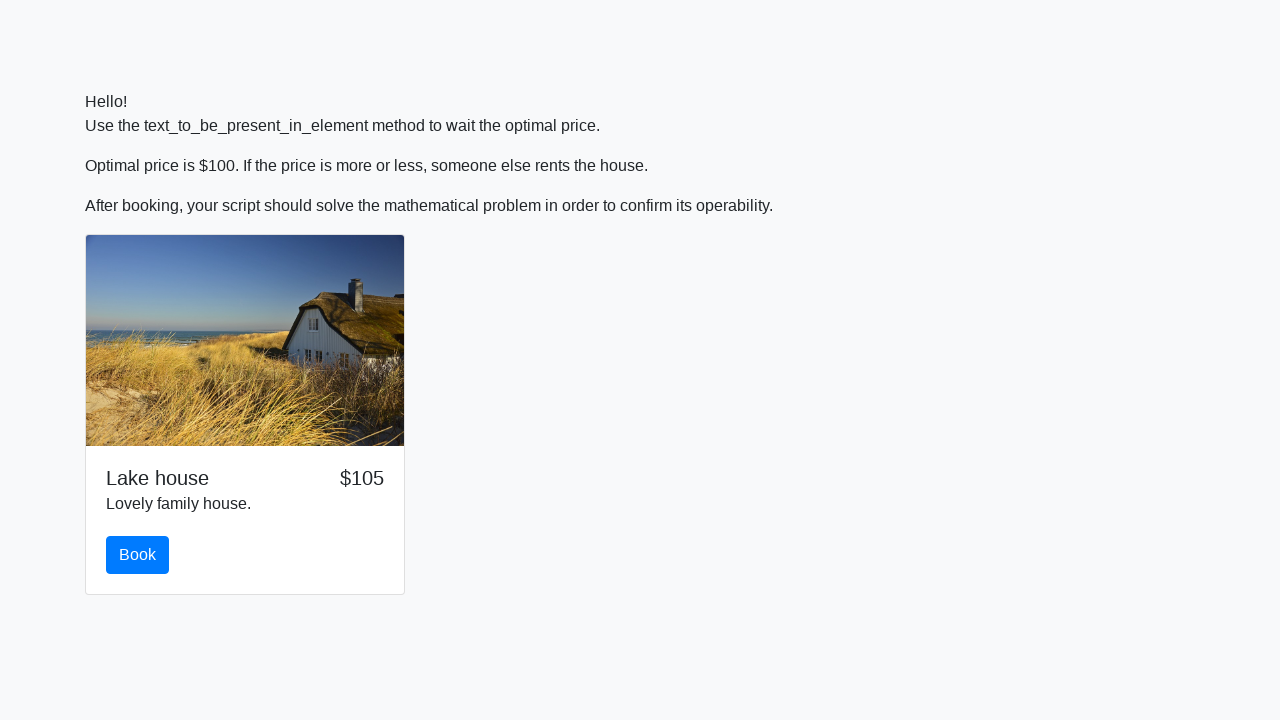

Waited for price to drop to $100
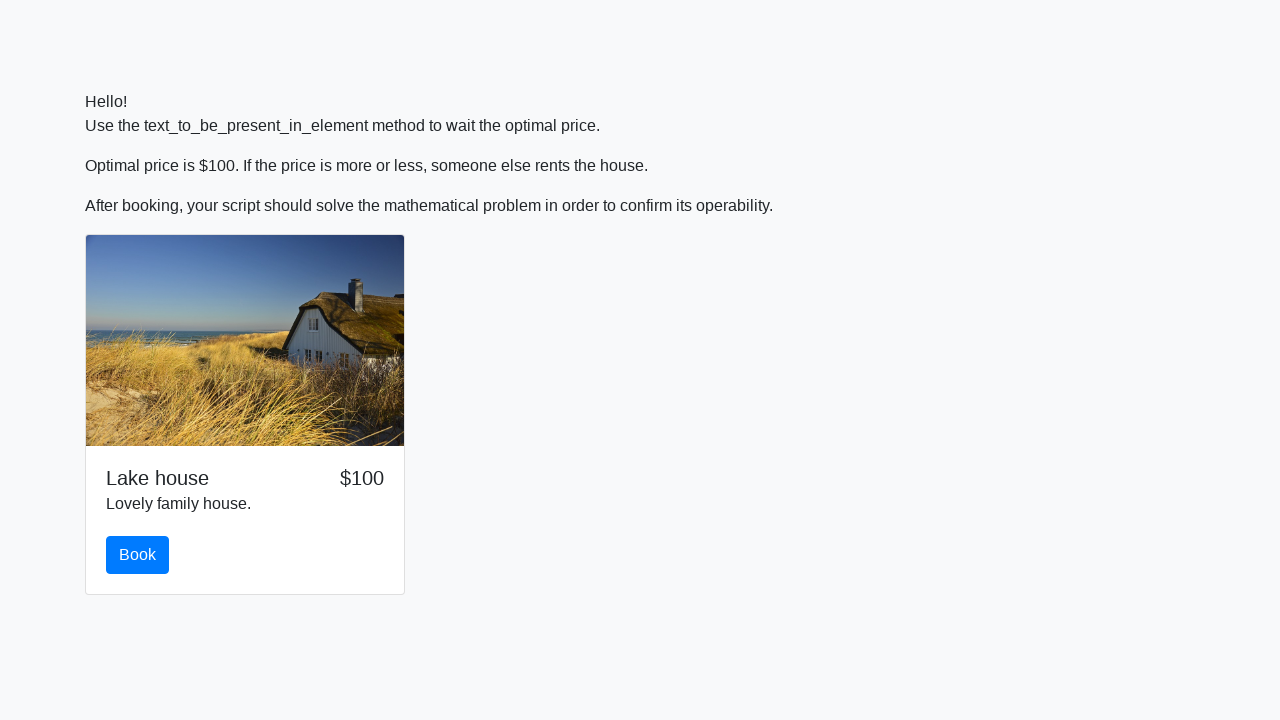

Clicked booking button at (138, 555) on .btn-primary
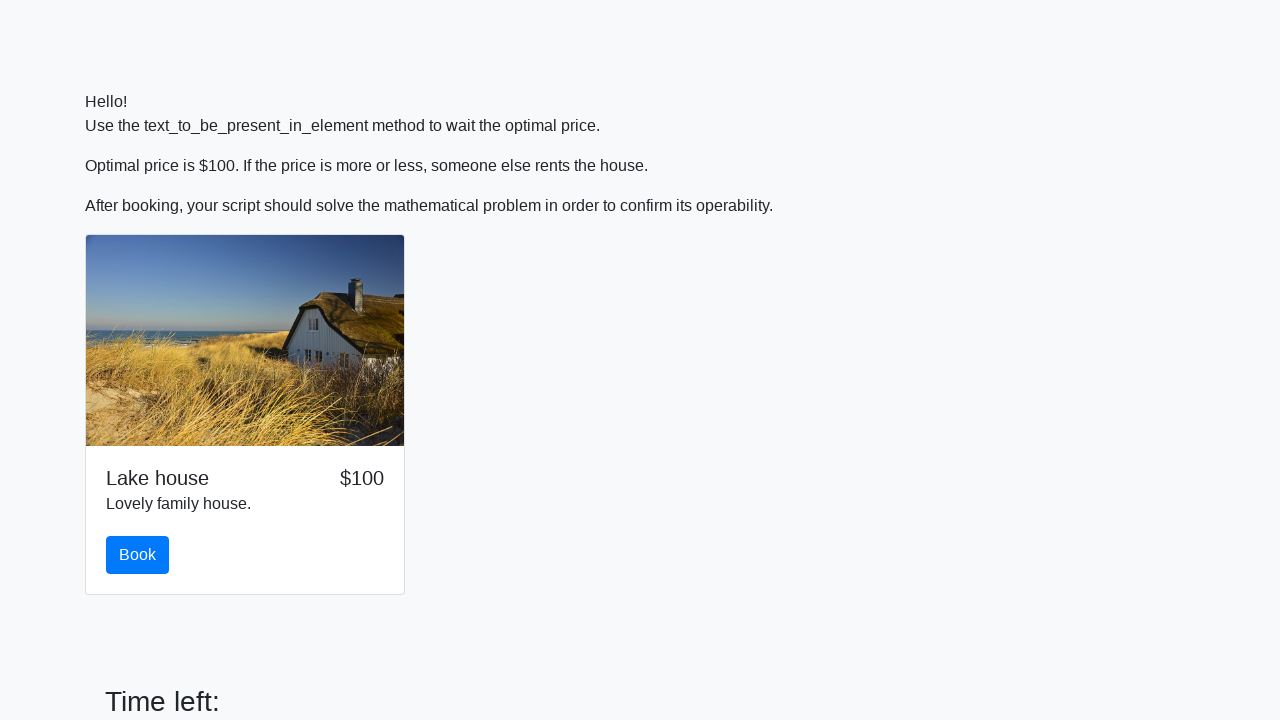

Retrieved x value from page: 690
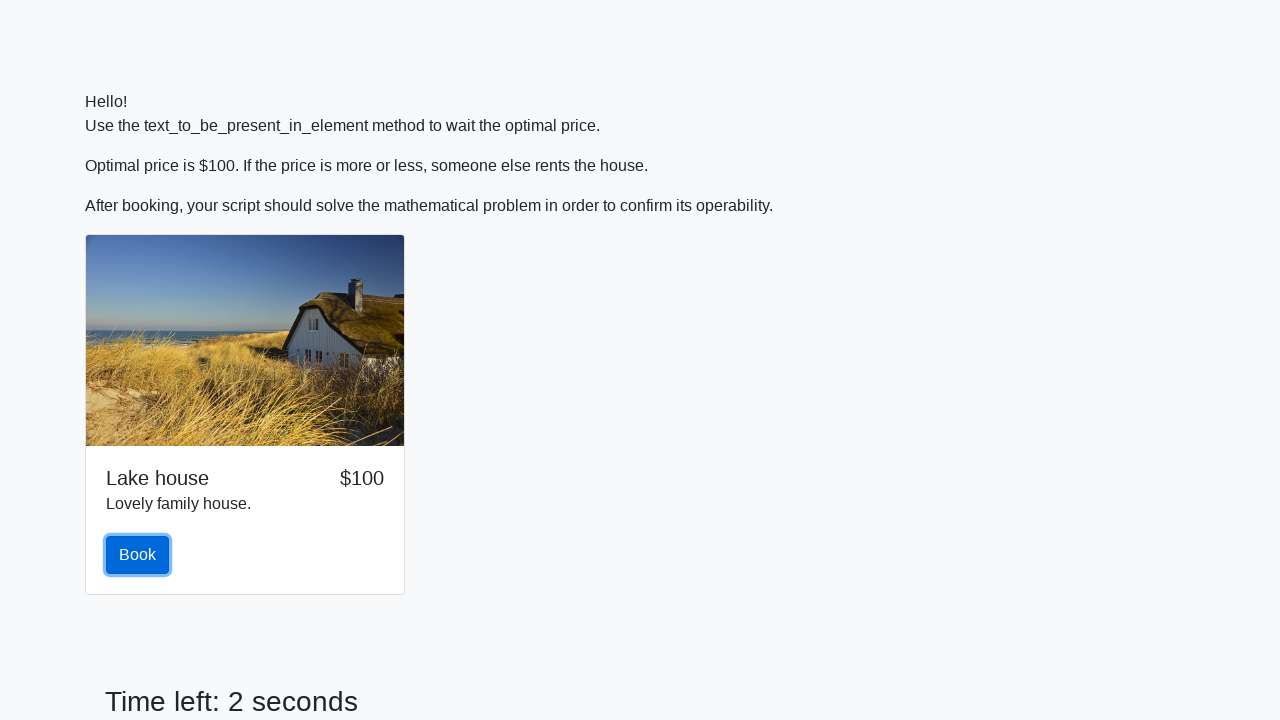

Calculated formula result: 2.3938003323208963
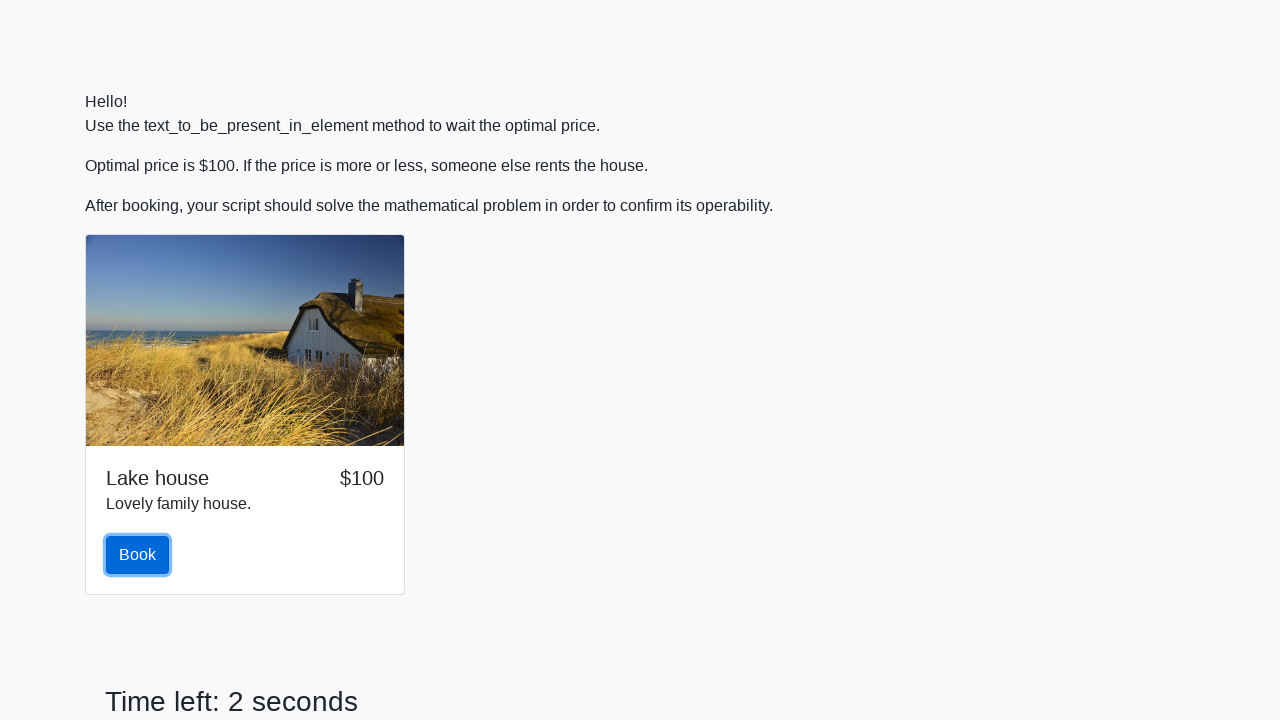

Filled answer field with calculated value on #answer
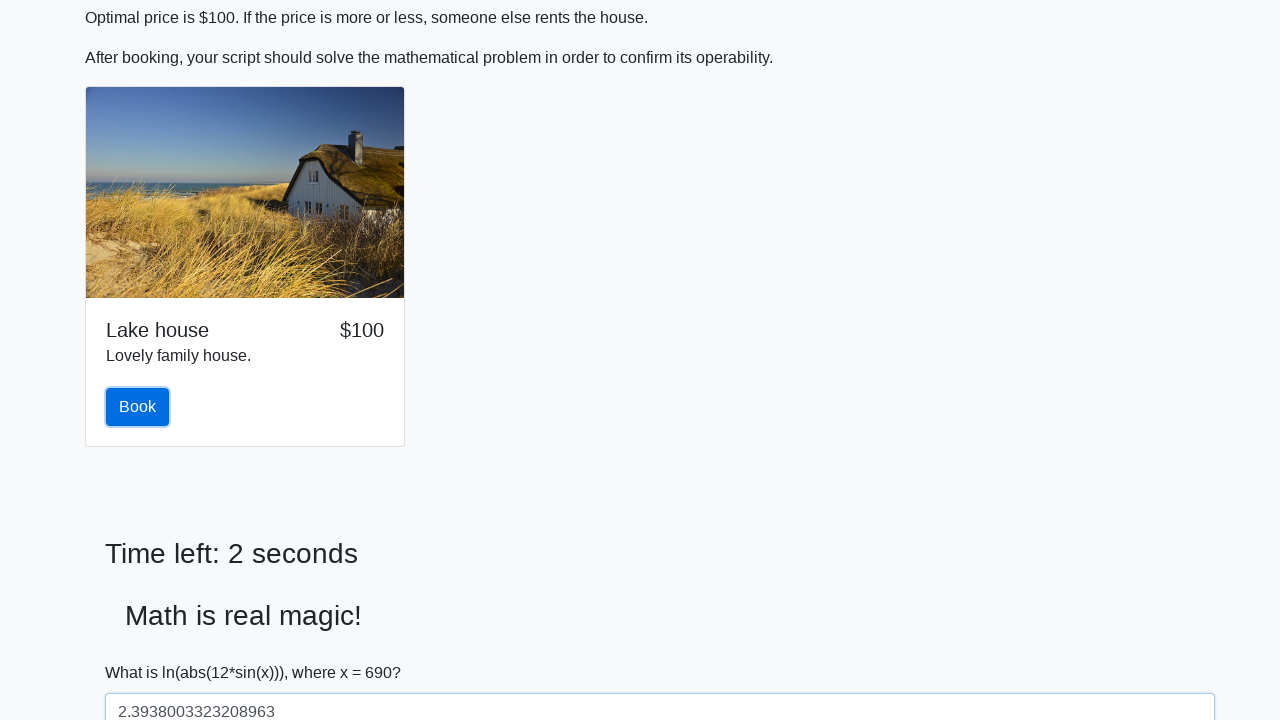

Clicked solve button to submit answer at (143, 651) on #solve
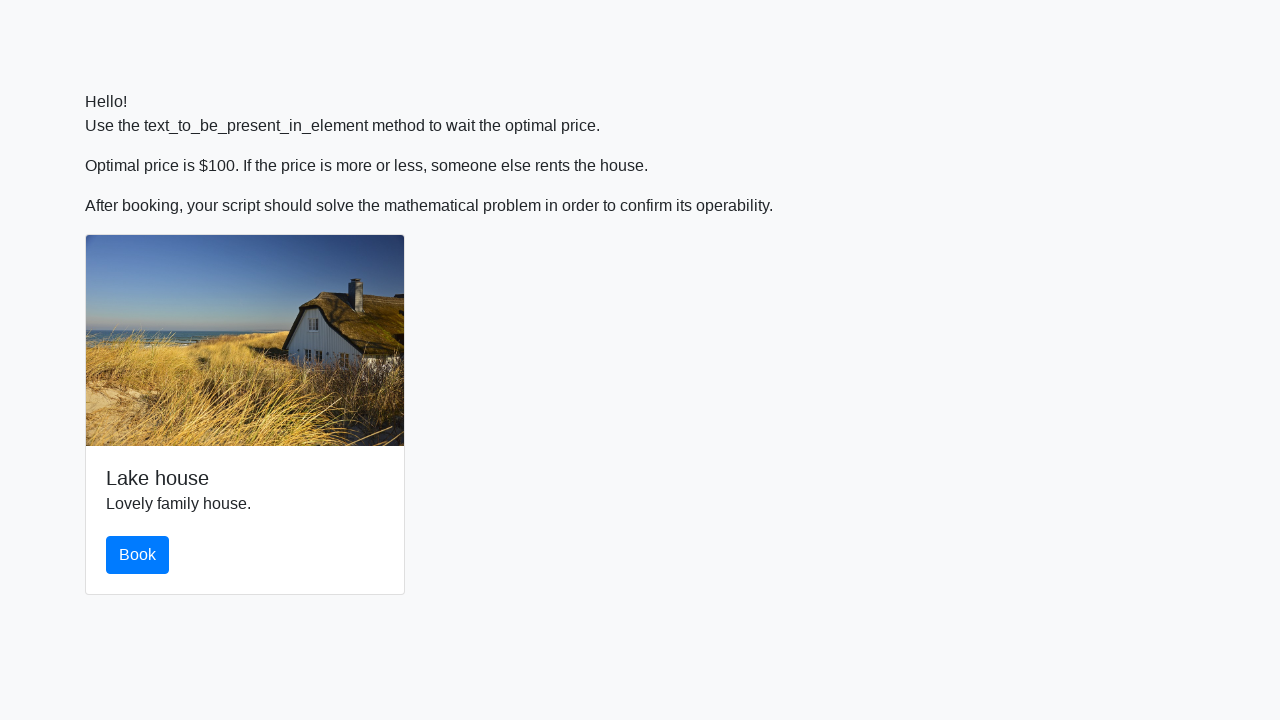

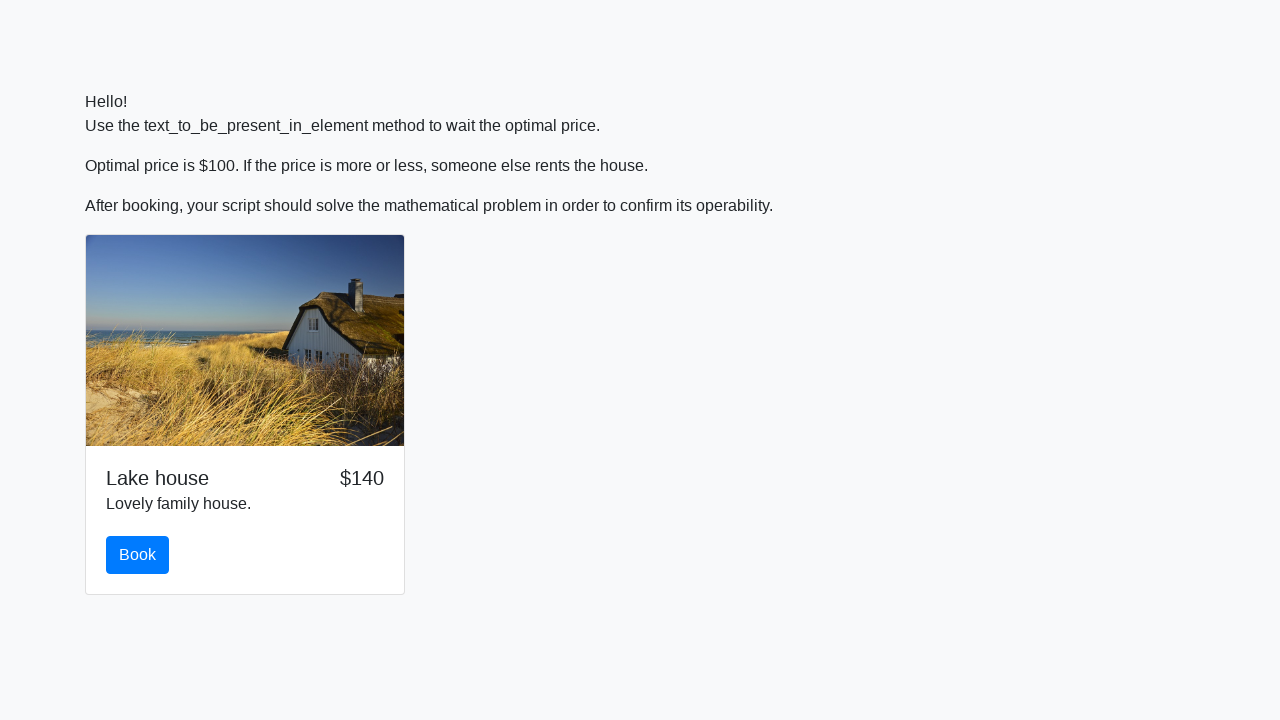